Tests dropdown selection functionality by selecting options using different methods (by index, visible text, and value)

Starting URL: https://rahulshettyacademy.com/dropdownsPractise/

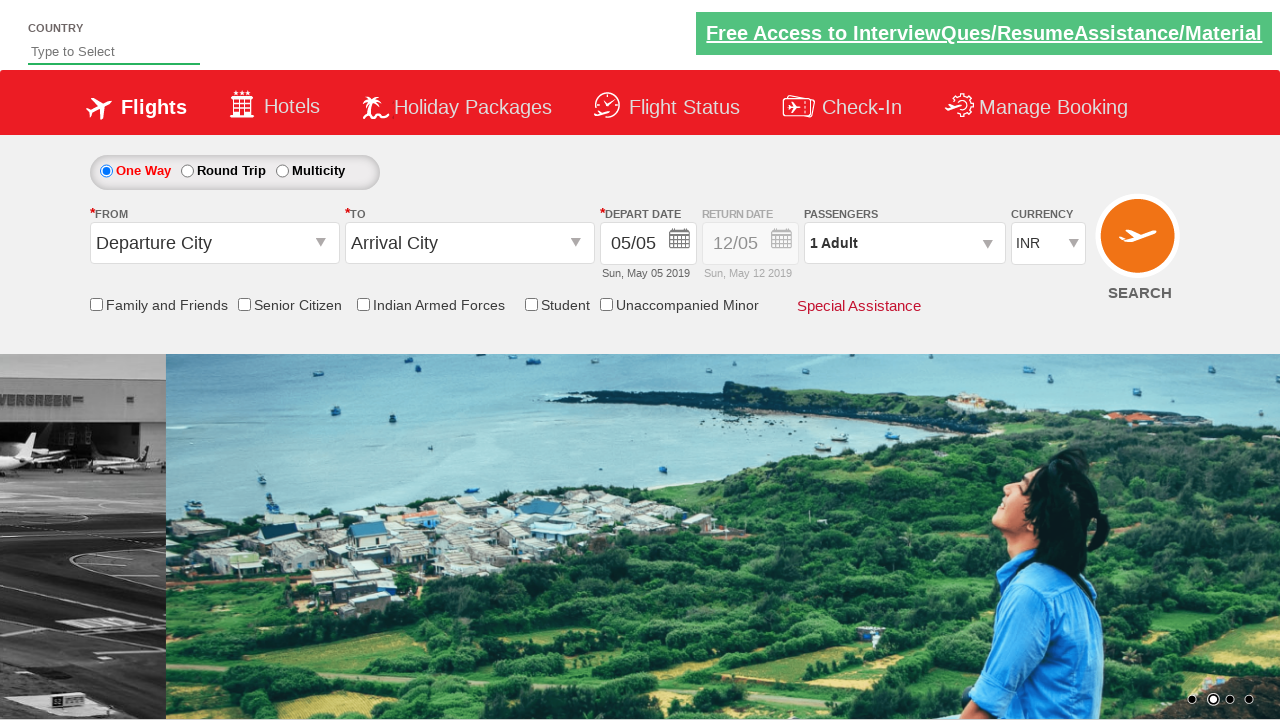

Located currency dropdown element
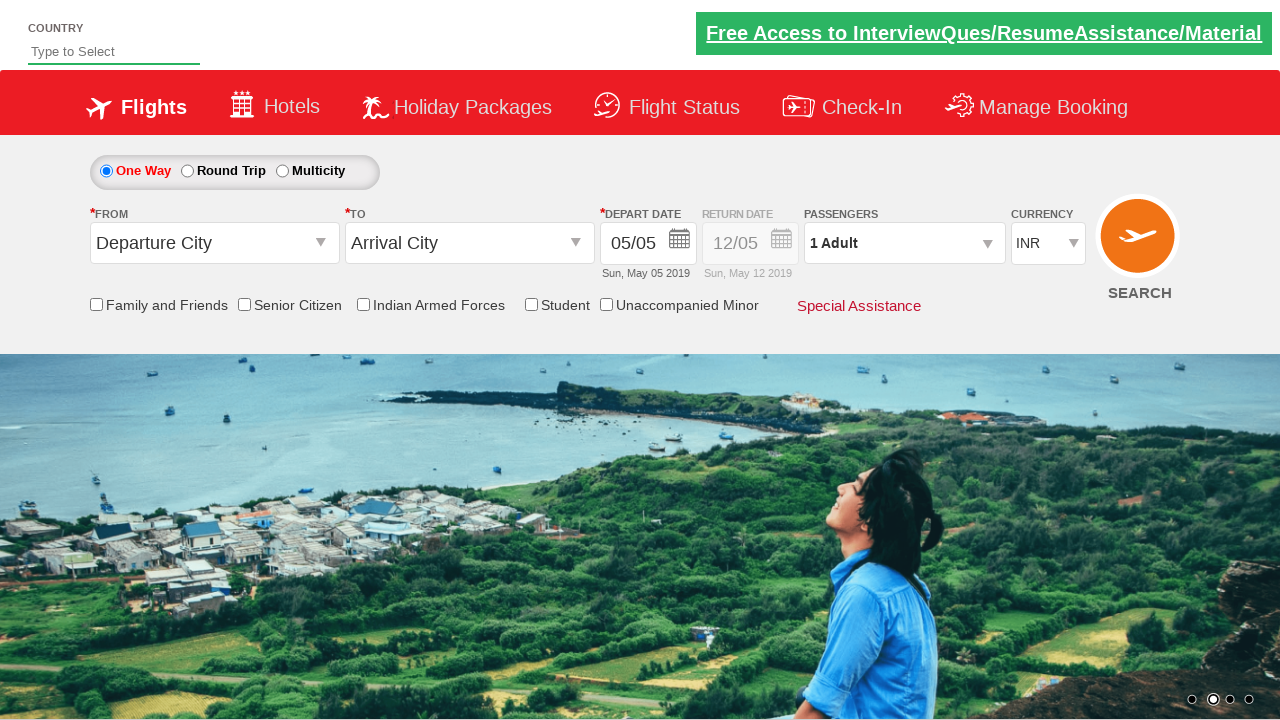

Selected dropdown option by index 3 (4th option) on #ctl00_mainContent_DropDownListCurrency
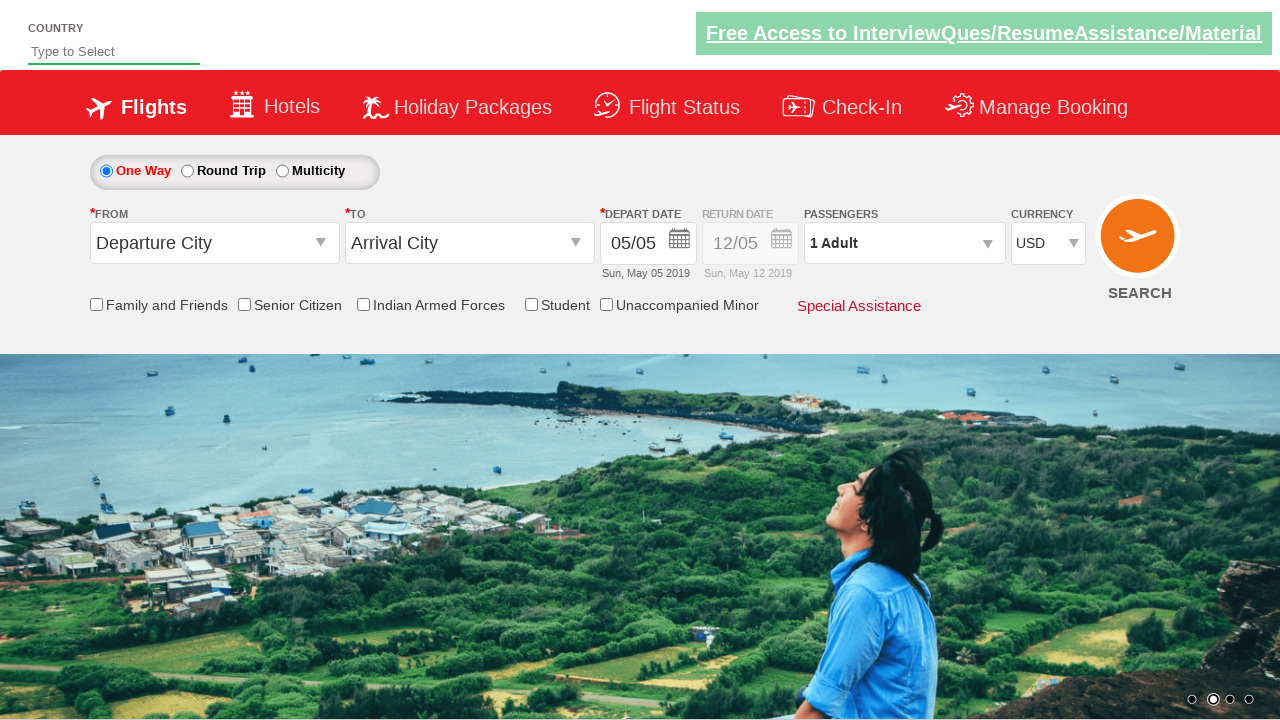

Retrieved selected option text: USD
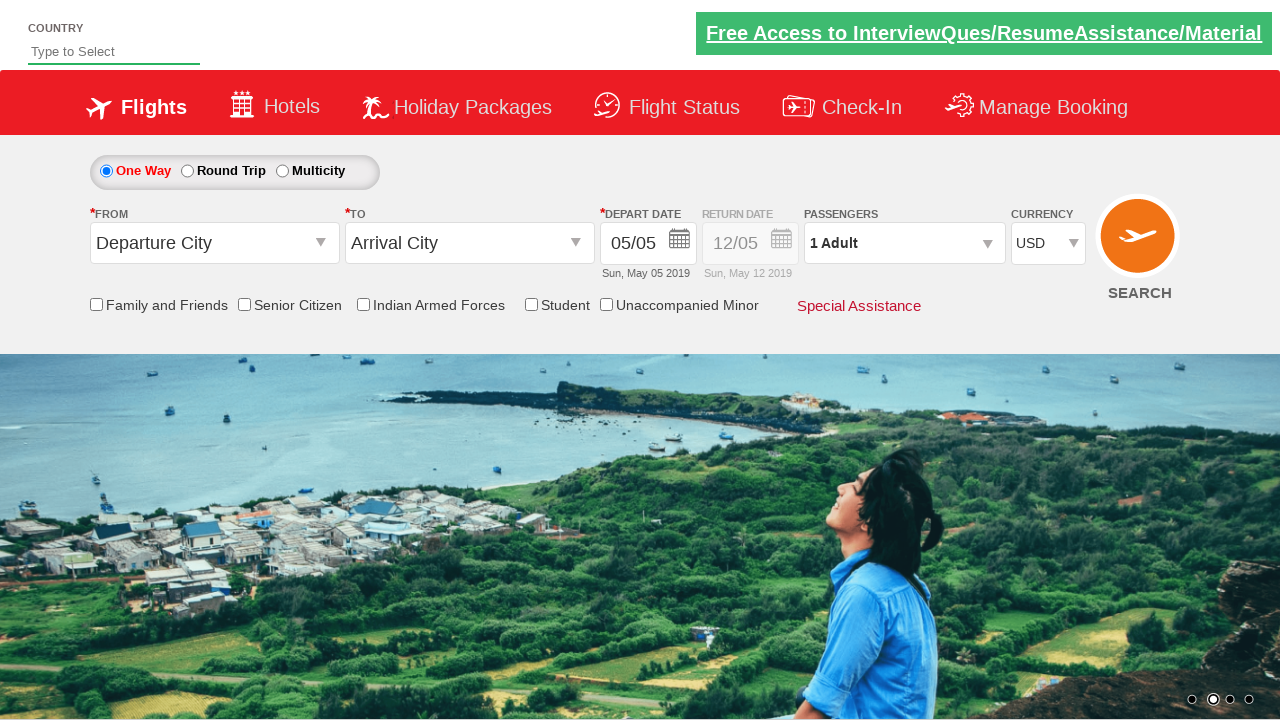

Selected dropdown option by visible text 'AED' on #ctl00_mainContent_DropDownListCurrency
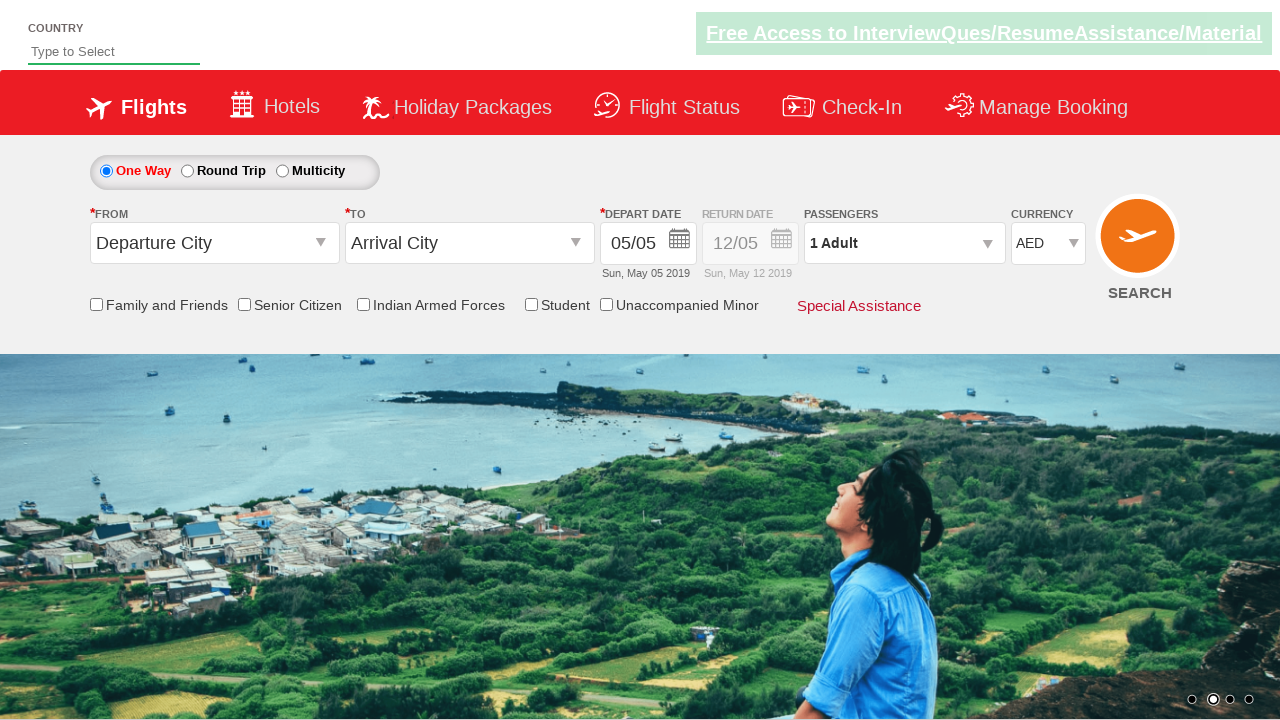

Retrieved selected option text: AED
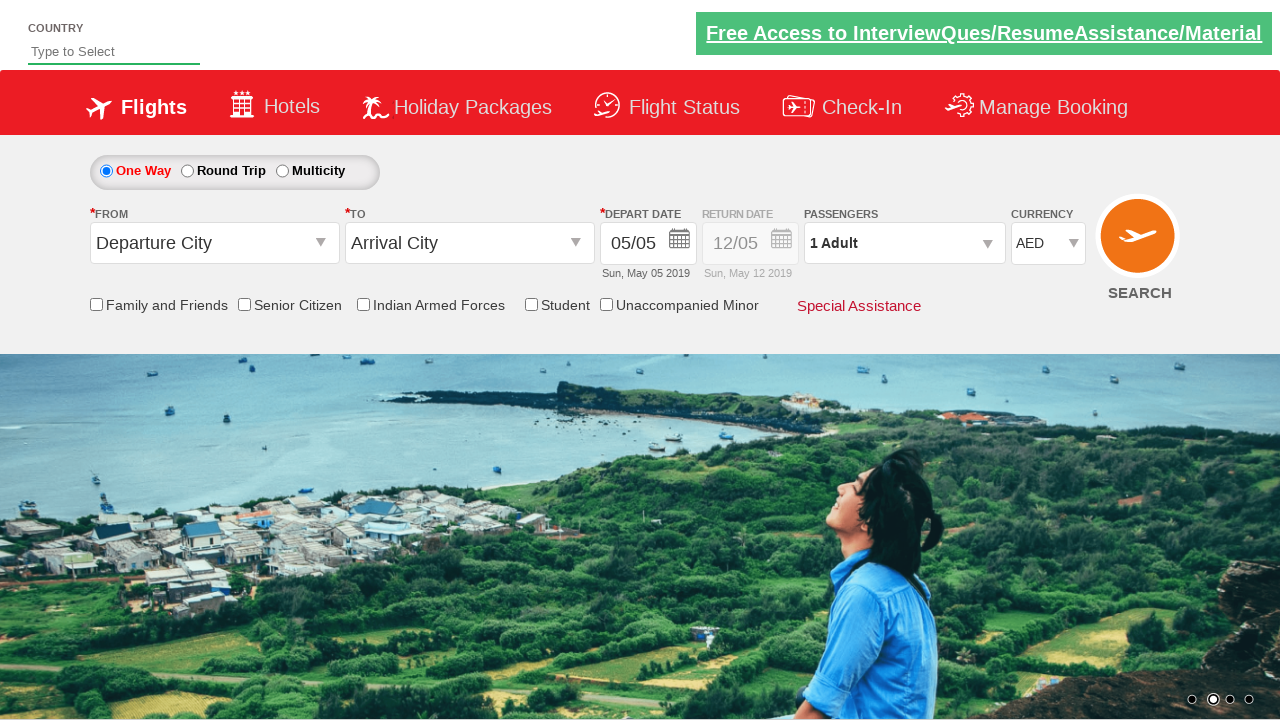

Selected dropdown option by value 'INR' on #ctl00_mainContent_DropDownListCurrency
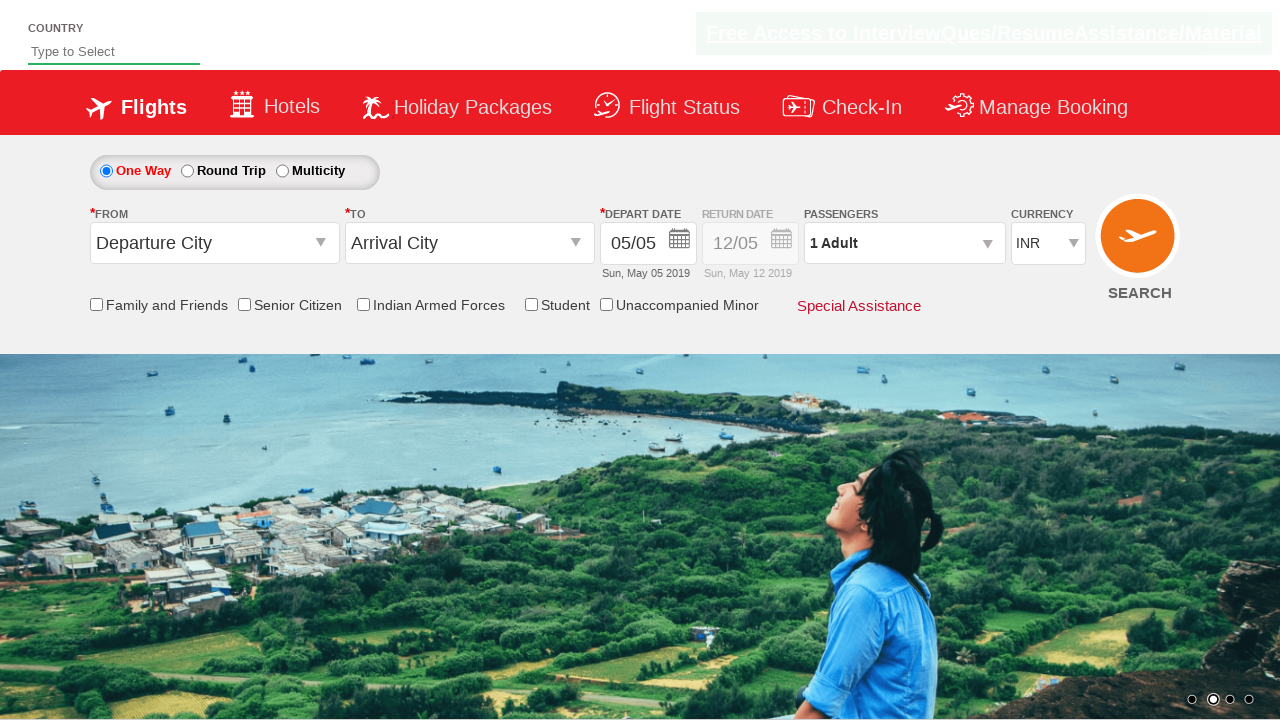

Retrieved selected option text: INR
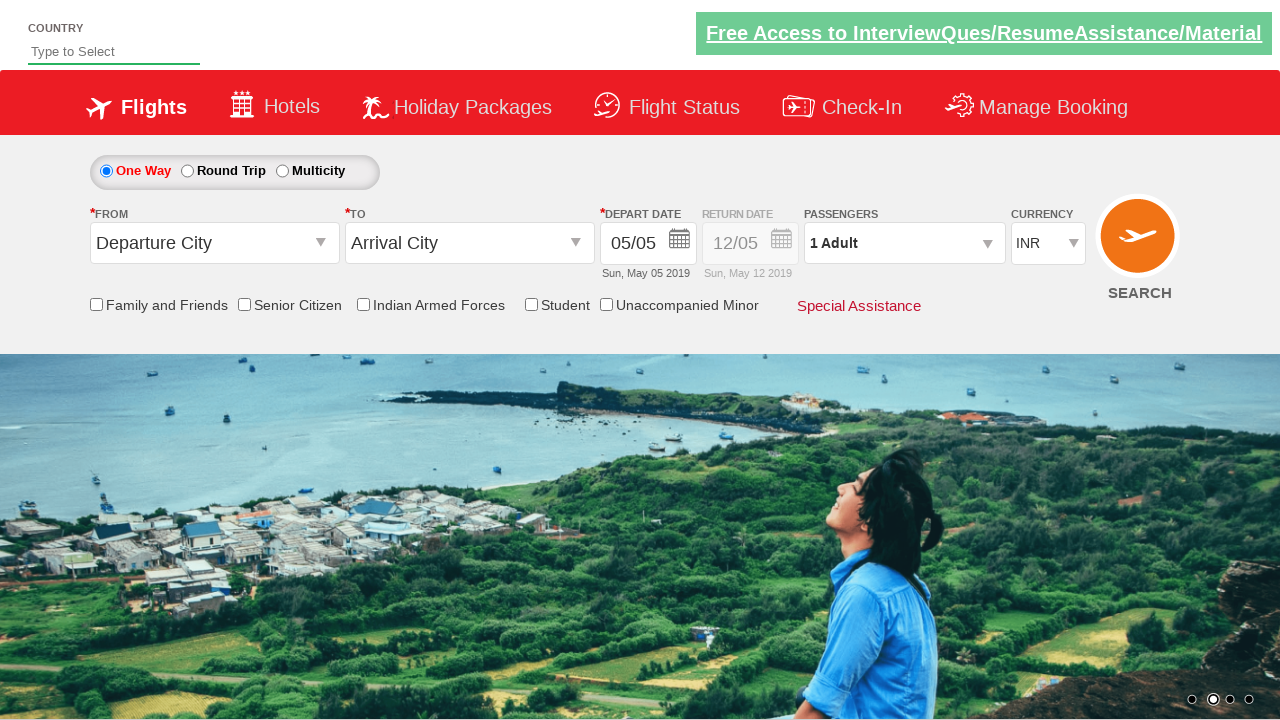

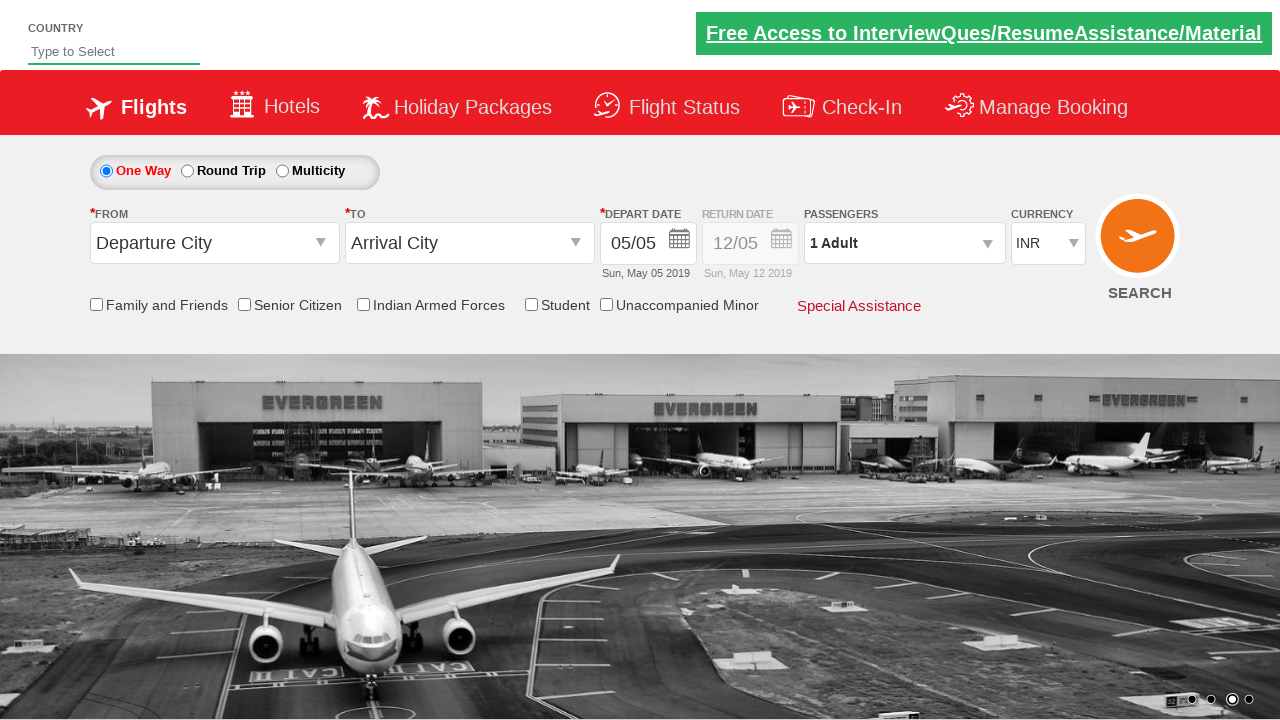